Tests handling a prompt JavaScript alert by clicking a button to trigger the alert, entering text, and accepting it

Starting URL: https://v1.training-support.net/selenium/javascript-alerts

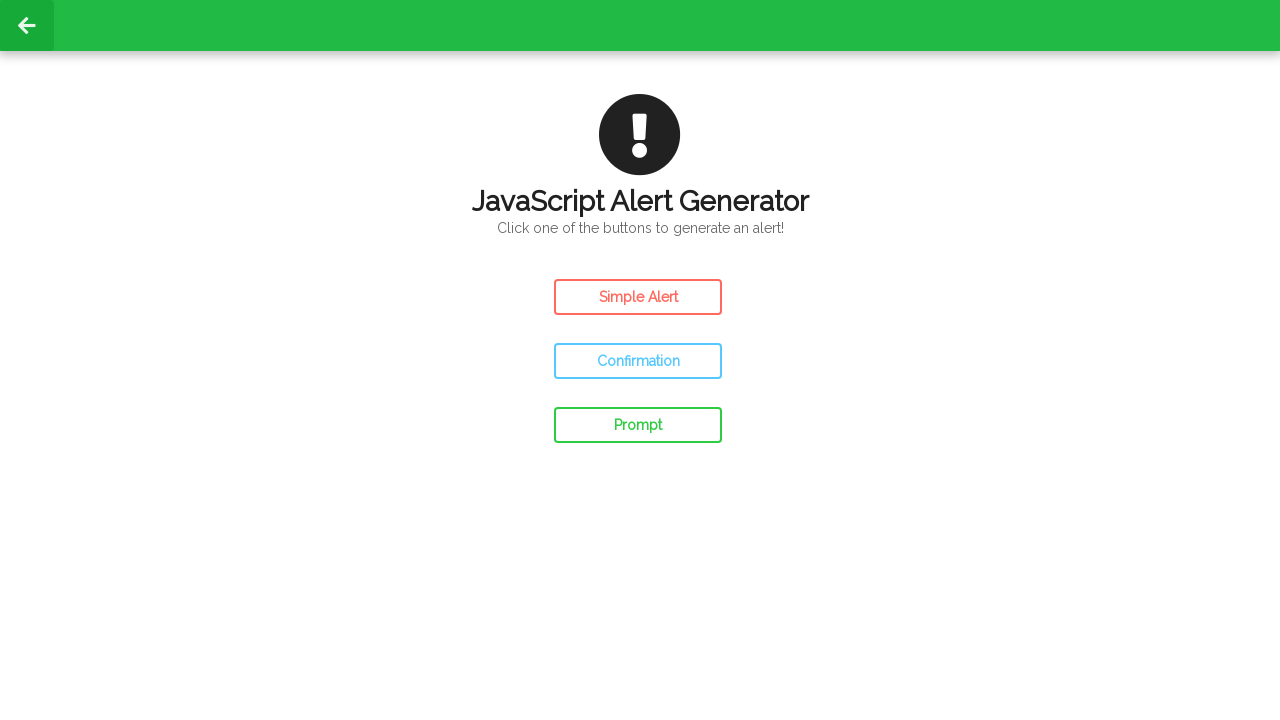

Registered dialog handler to accept prompt with text 'HI'
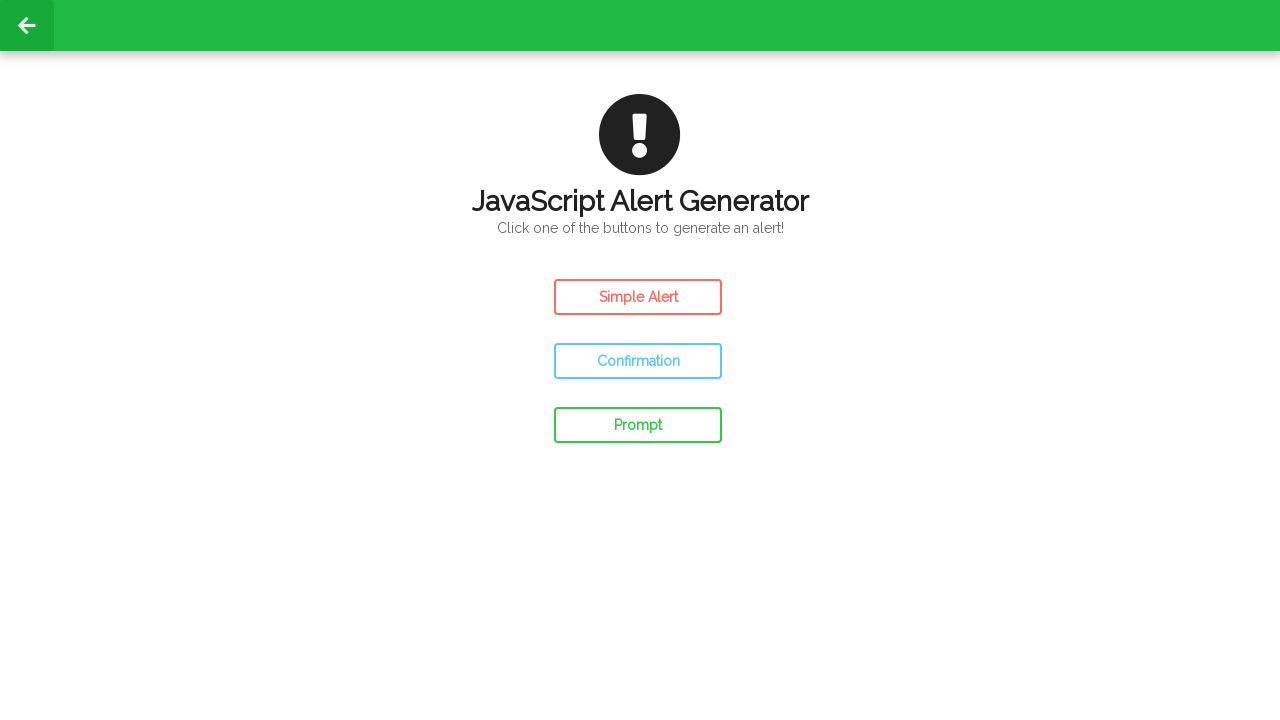

Clicked prompt alert button to trigger JavaScript alert at (638, 425) on #prompt
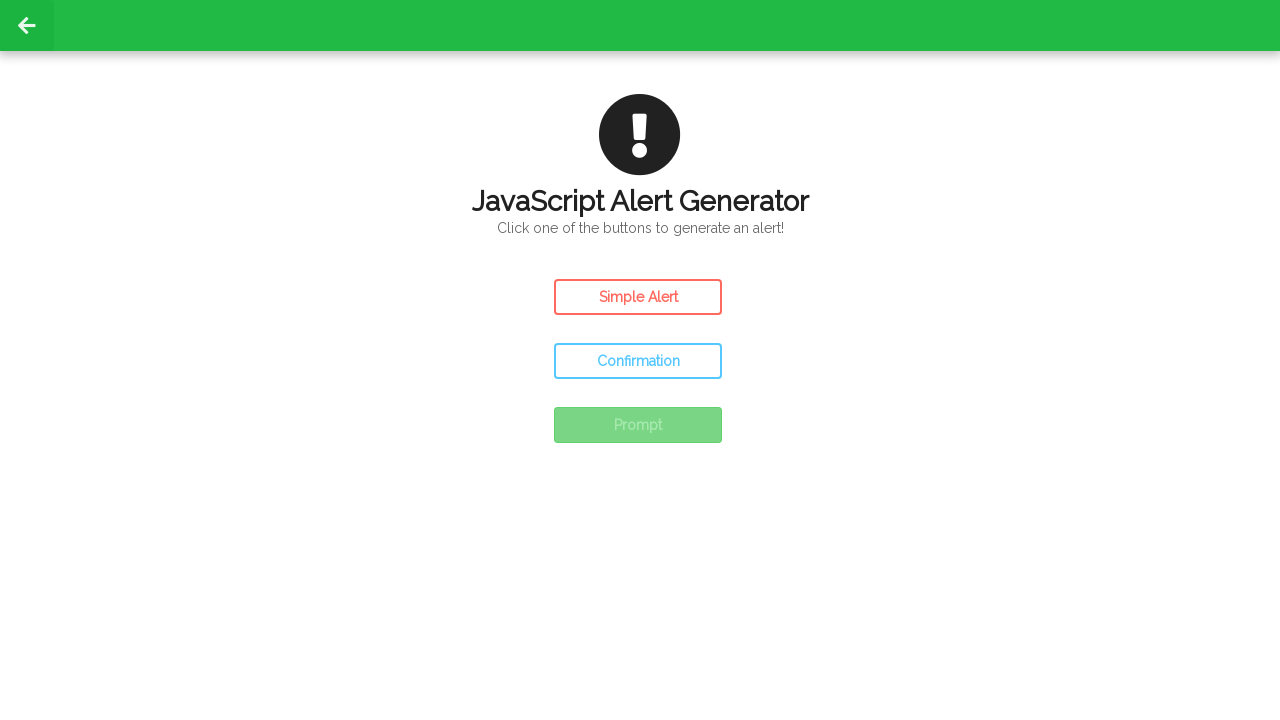

Waited 500ms for prompt alert interaction to complete
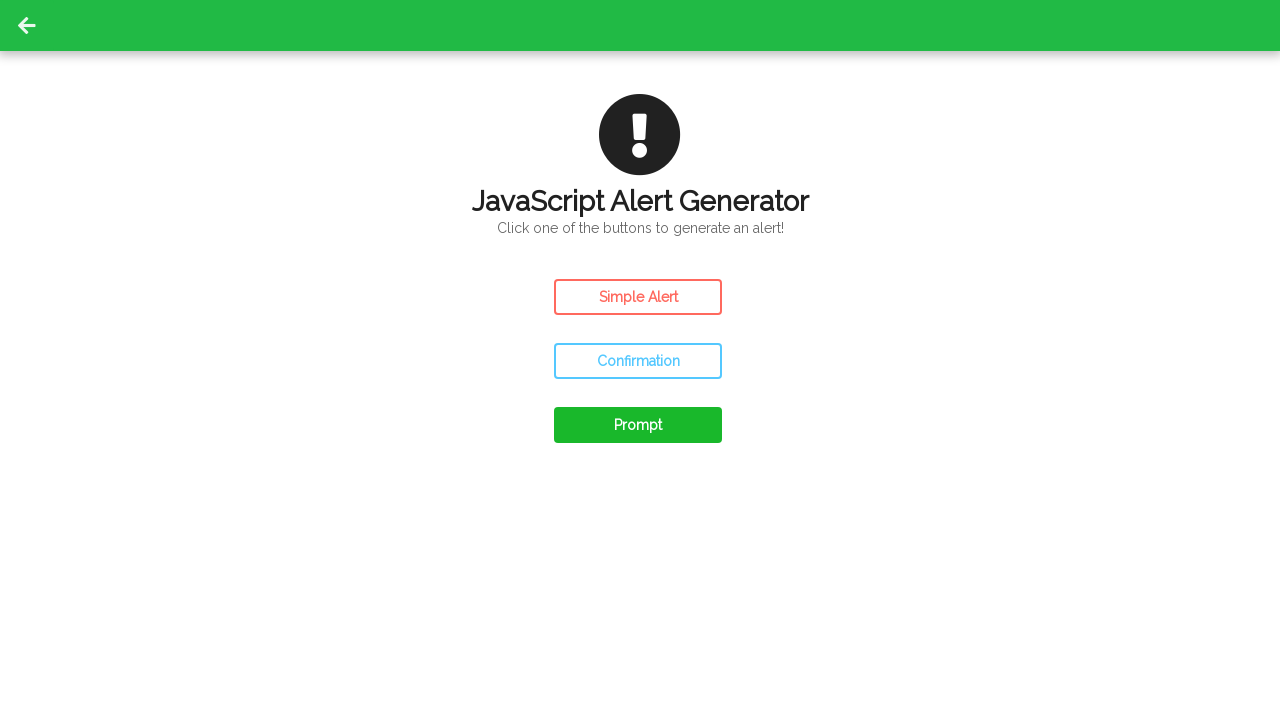

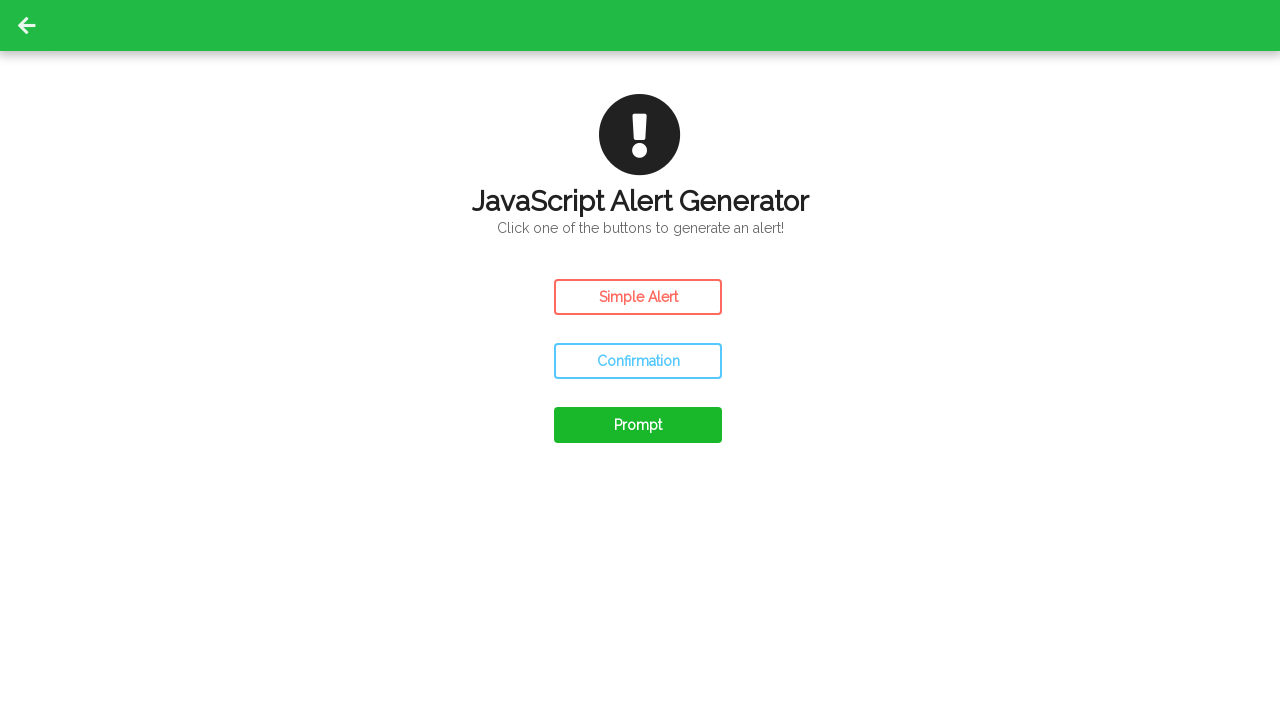